Tests train search functionality on etrain.info by entering source and destination stations and submitting the search form

Starting URL: https://etrain.info/

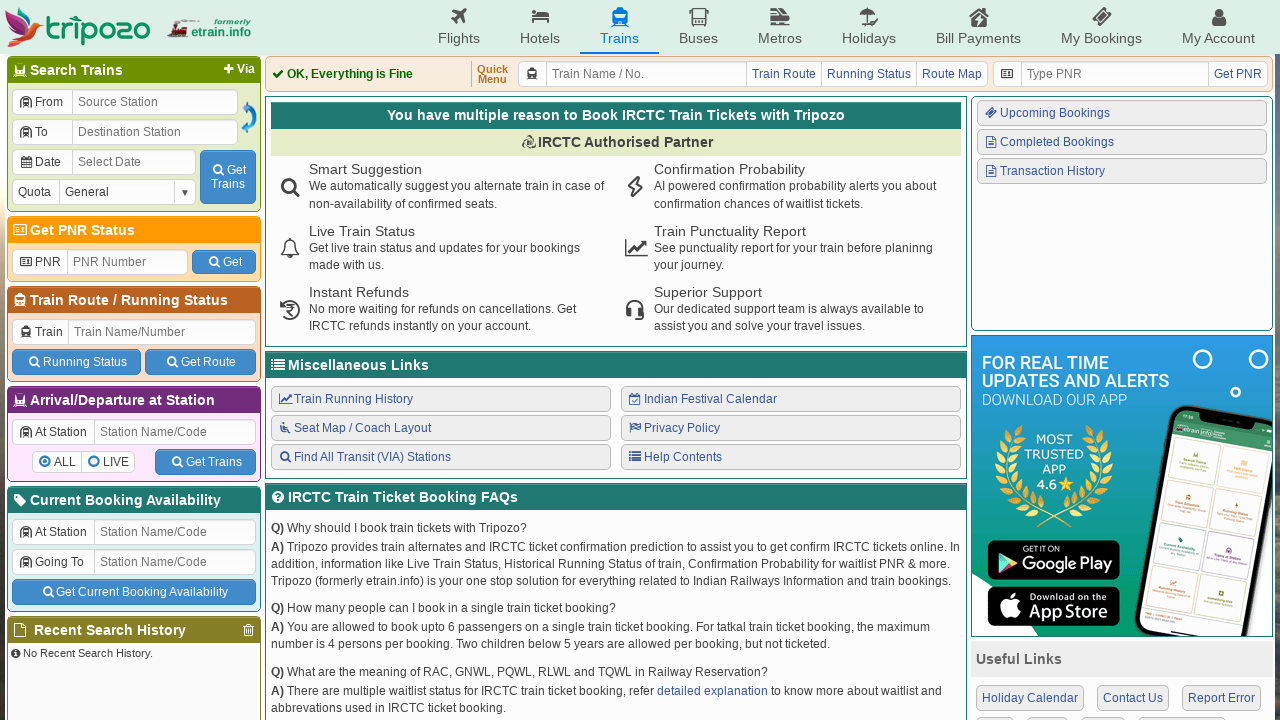

Entered source station 'PUNE JN' in first dropdown on #cbafi1
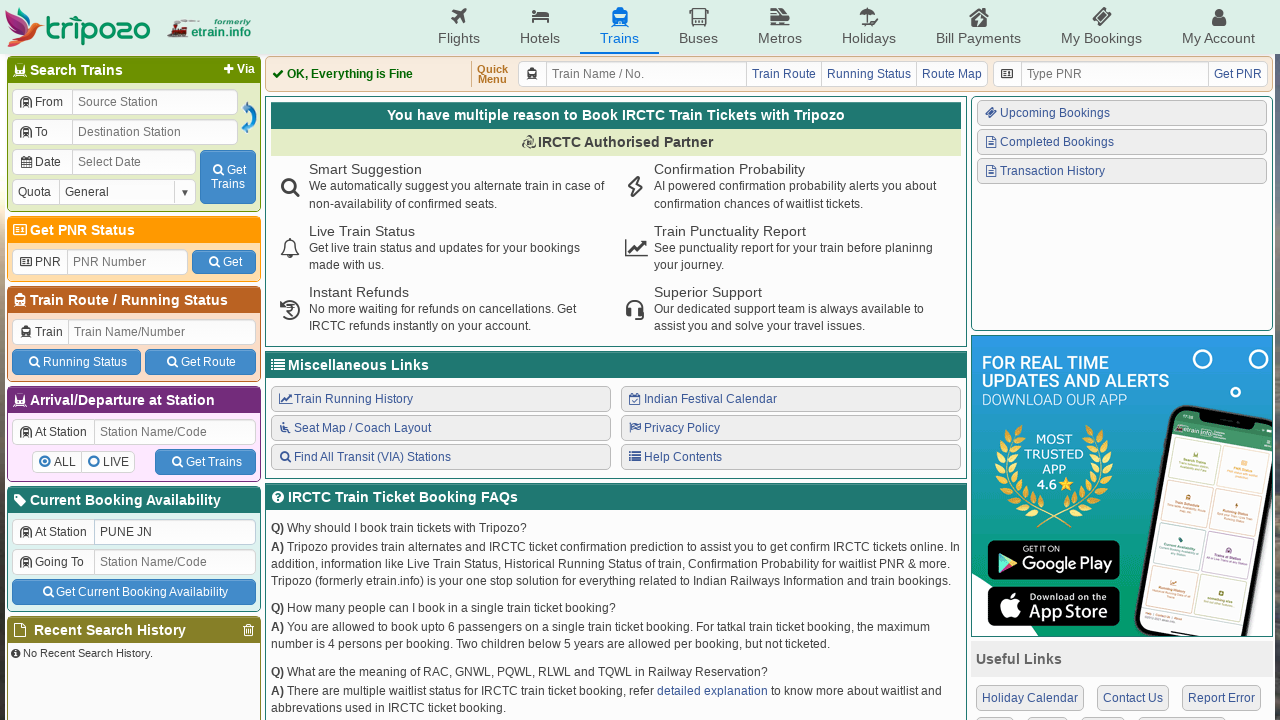

Entered destination station 'MUMBAI CST' in second dropdown on #cbafi2
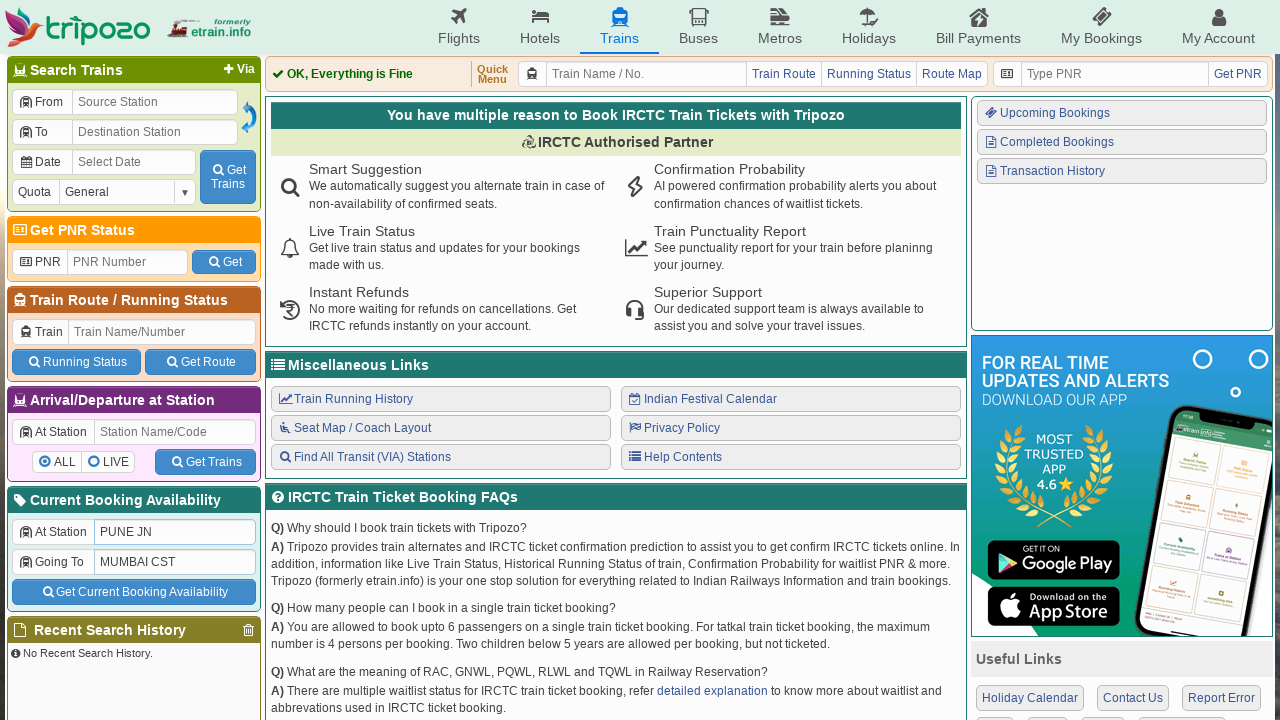

Clicked submit button to search for trains at (134, 592) on #cbasbmtbtn
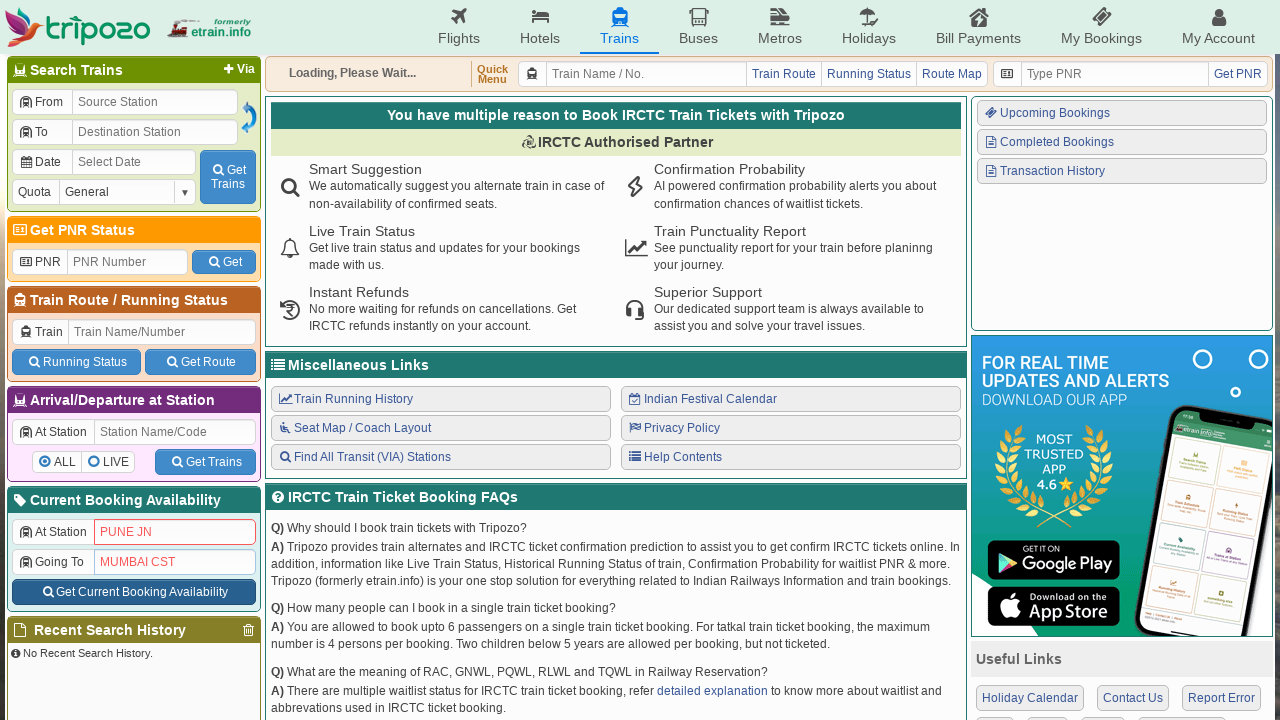

Train search results loaded successfully
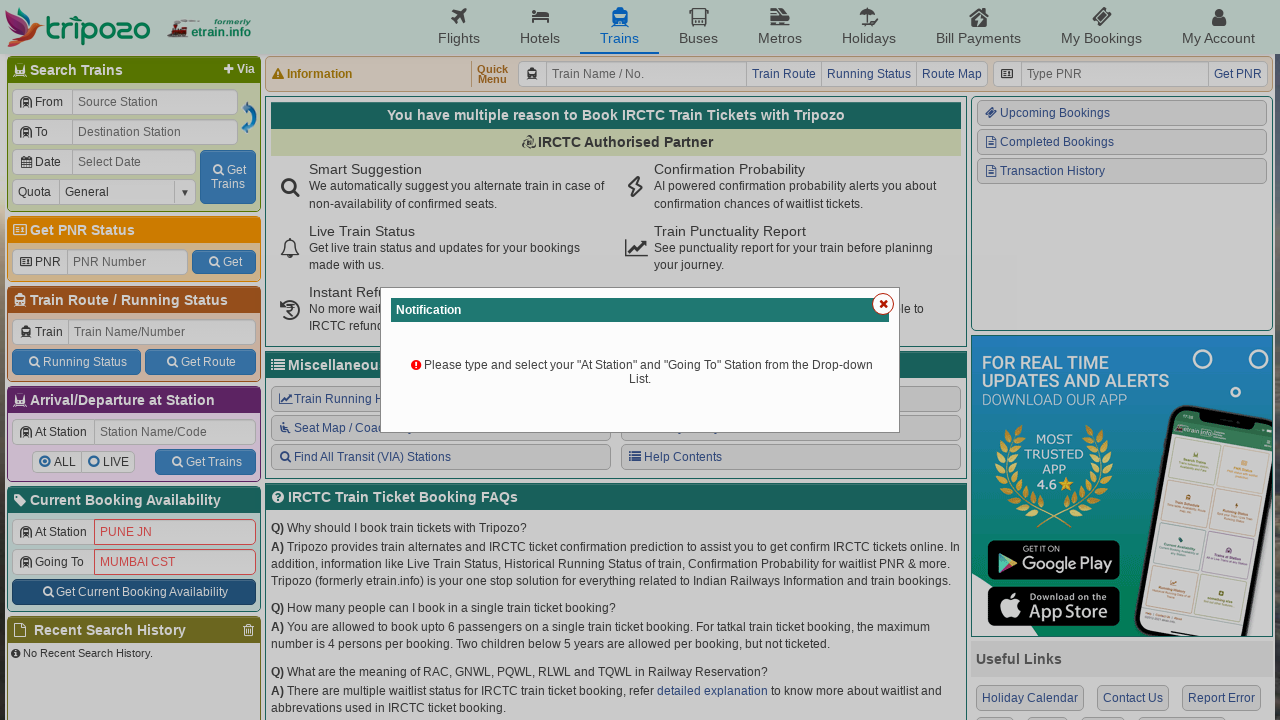

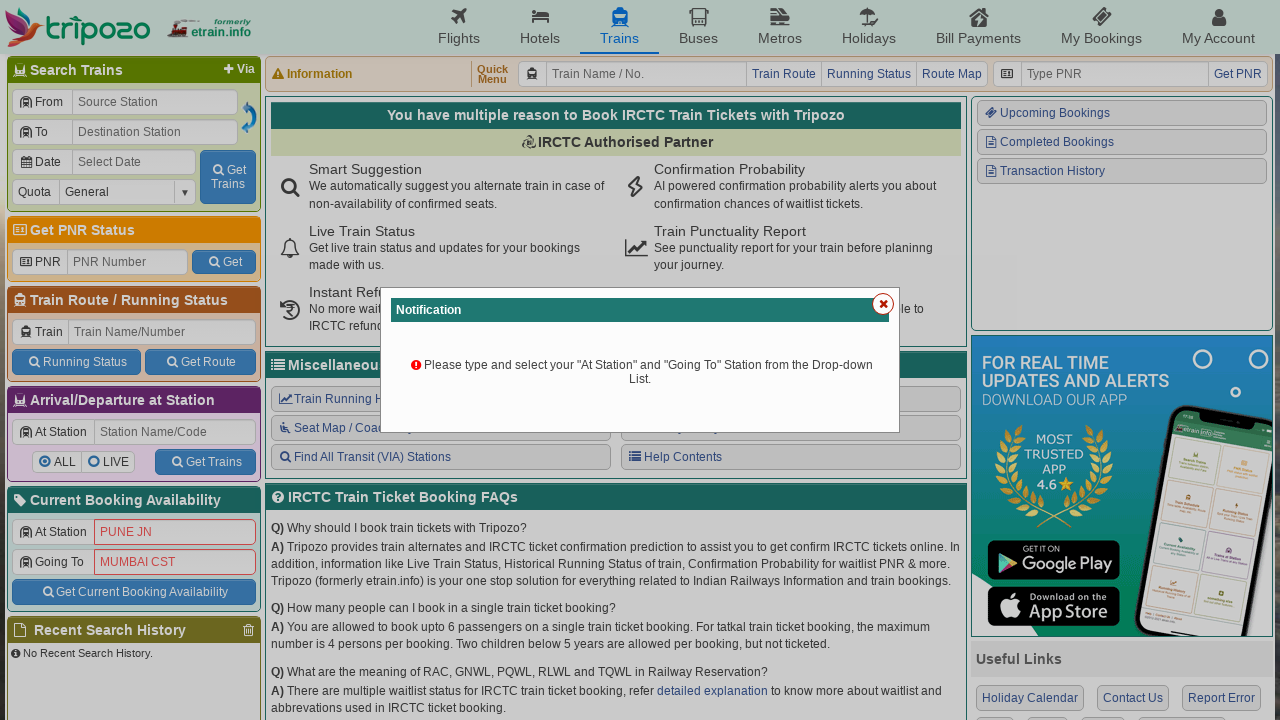